Tests sorting the Due column in ascending order by clicking the column header and verifying the values are sorted correctly

Starting URL: http://the-internet.herokuapp.com/tables

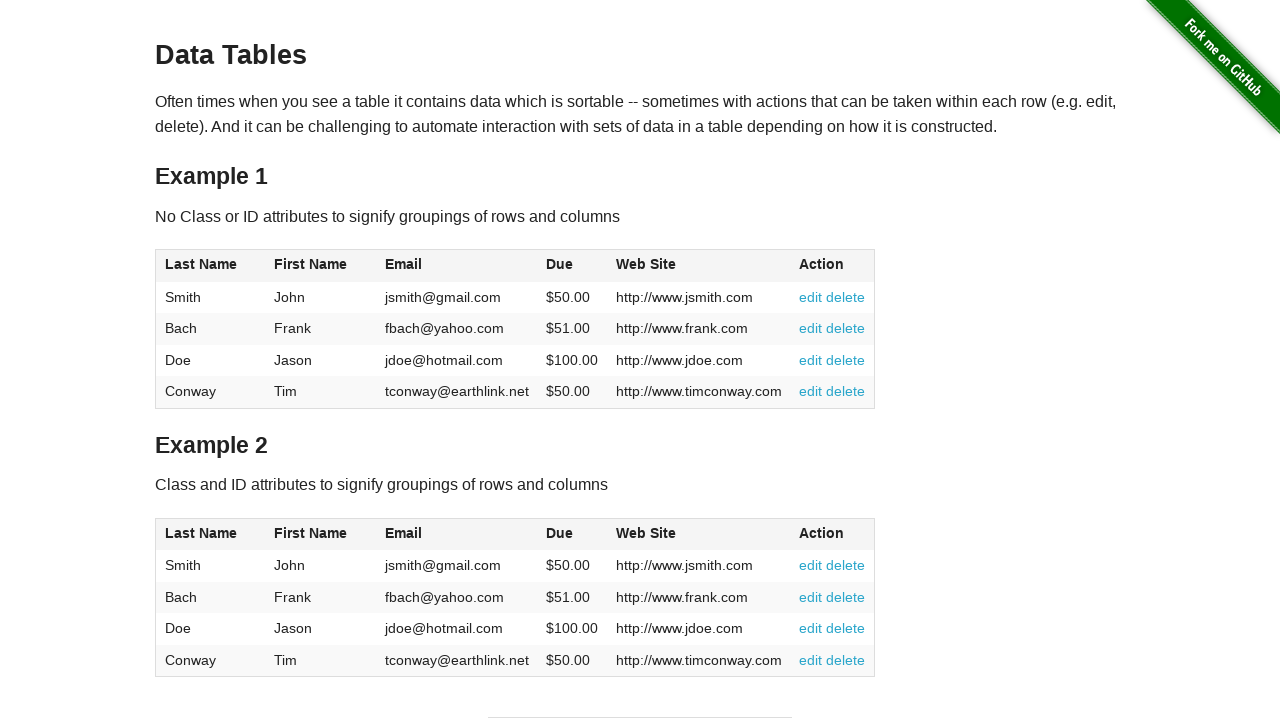

Clicked Due column header to sort in ascending order at (572, 266) on #table1 thead tr th:nth-of-type(4)
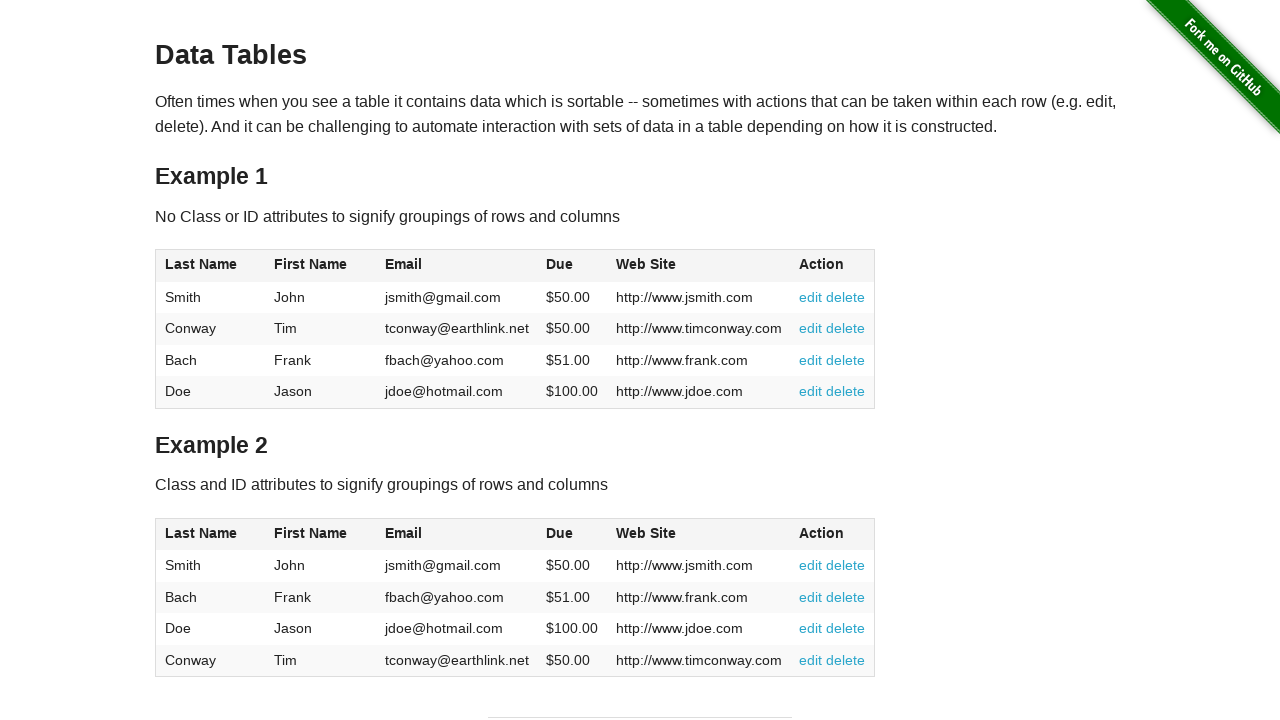

Due column cells loaded and verified to be present
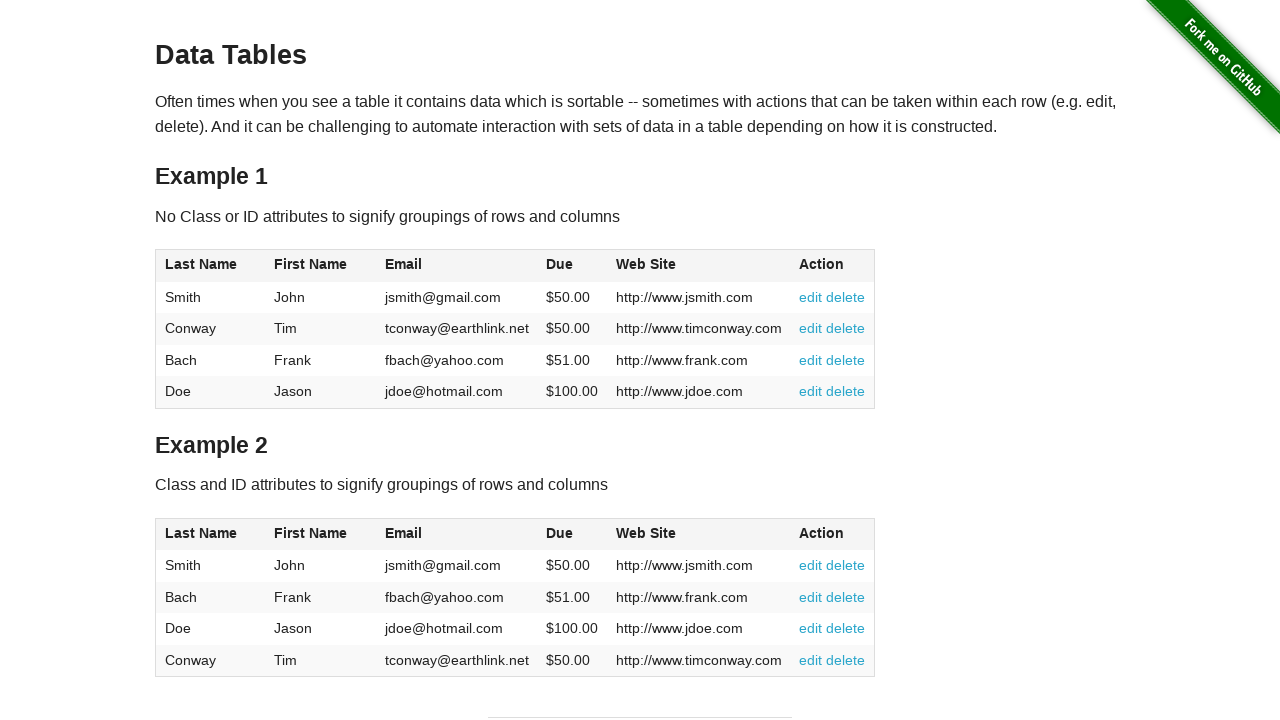

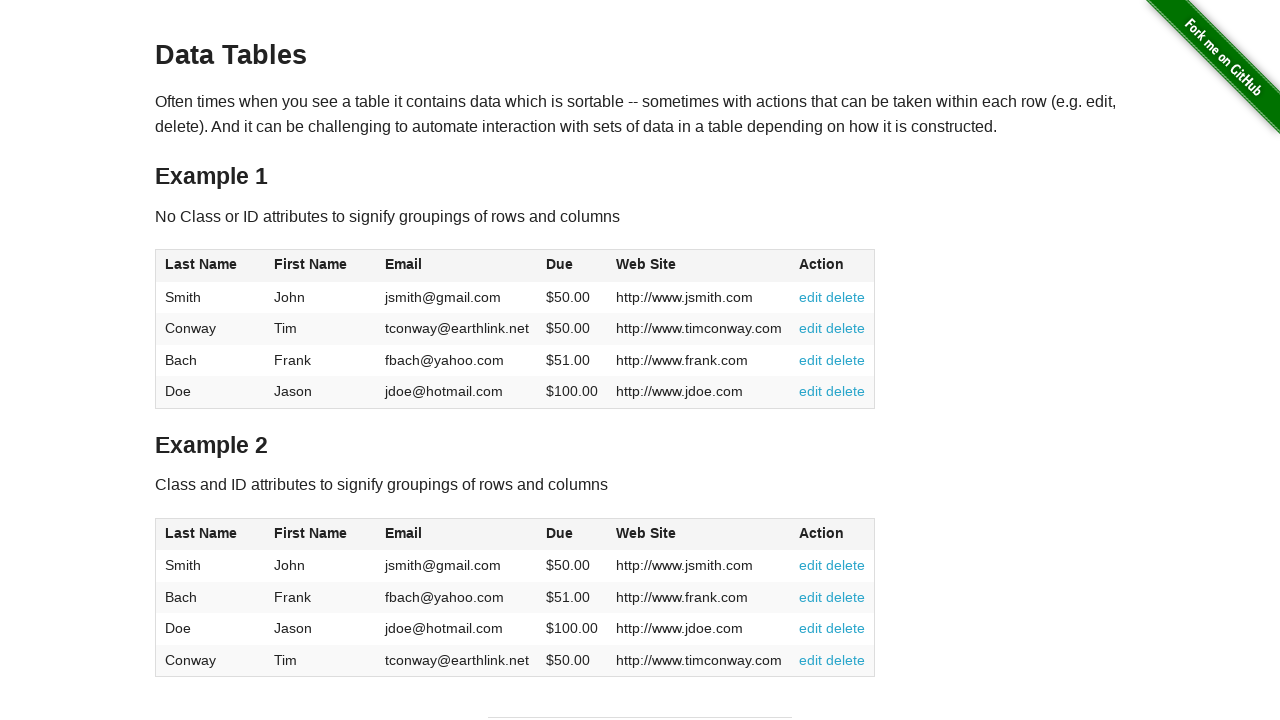